Tests JavaScript alert handling by clicking a button that triggers an alert, accepting the alert, and verifying the result message displays correctly.

Starting URL: https://the-internet.herokuapp.com/javascript_alerts

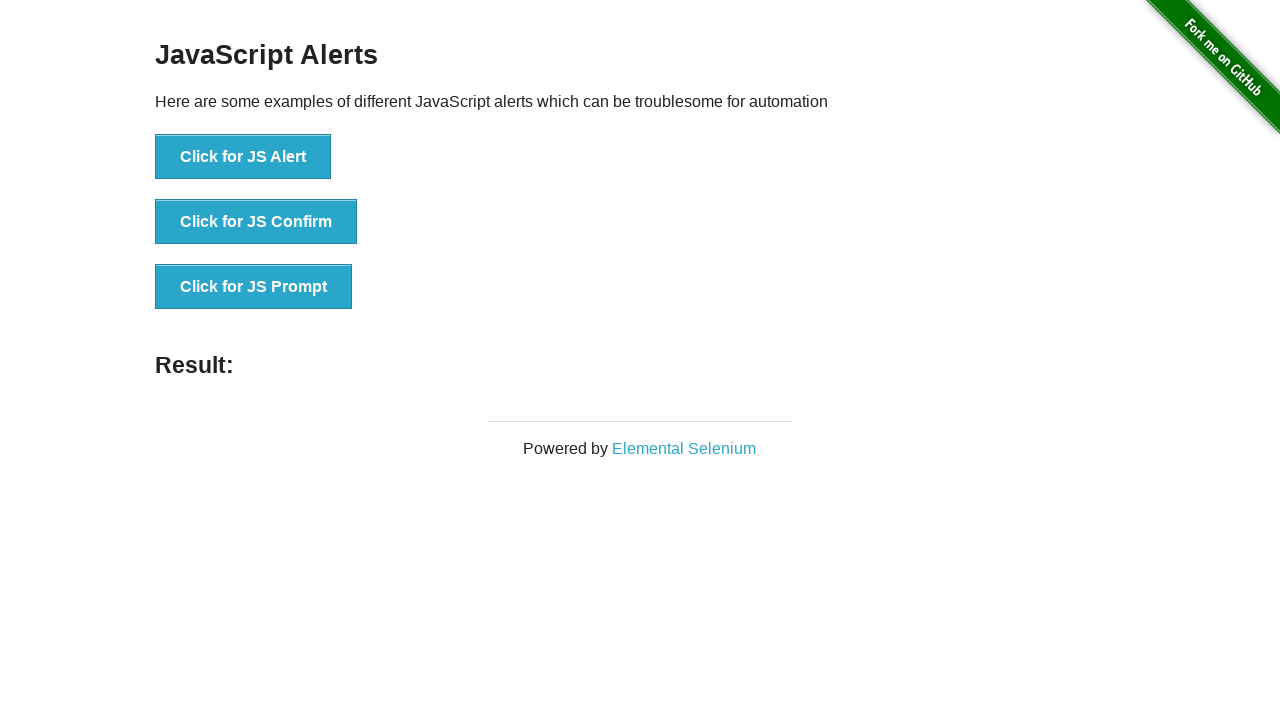

Clicked button to trigger JavaScript alert at (243, 157) on xpath=//button[@onclick='jsAlert()']
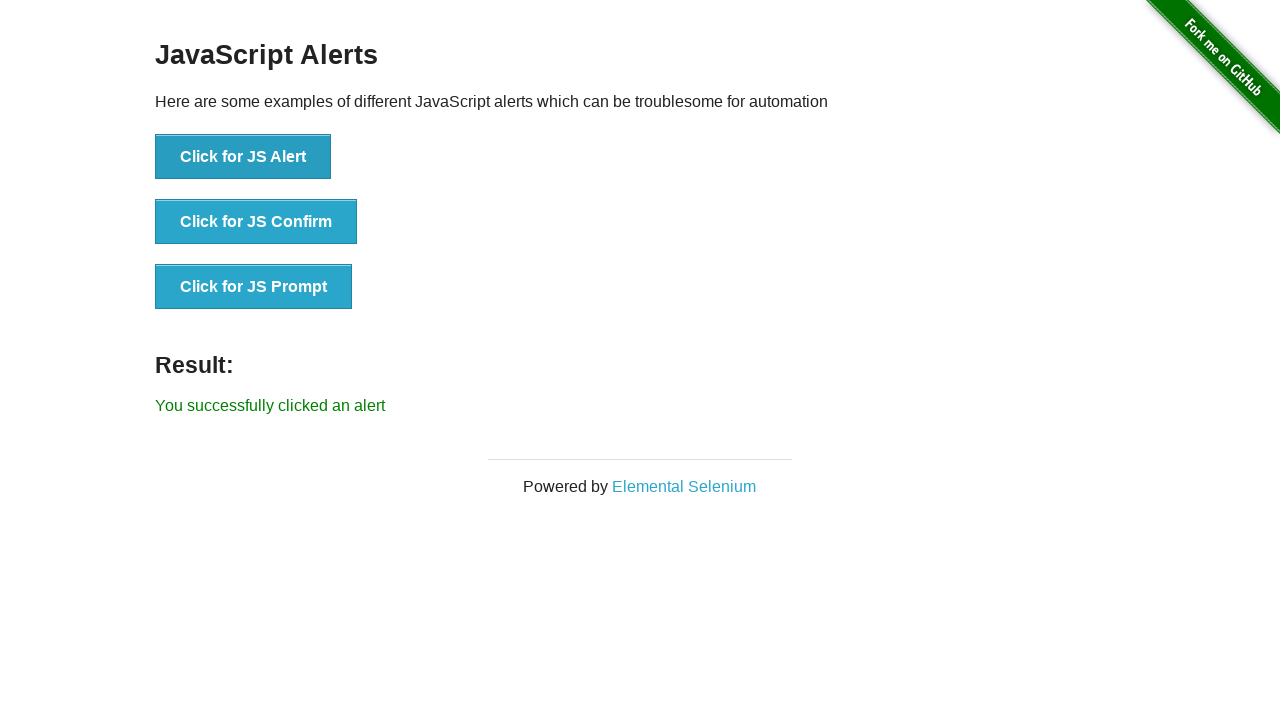

Set up dialog handler to accept alerts
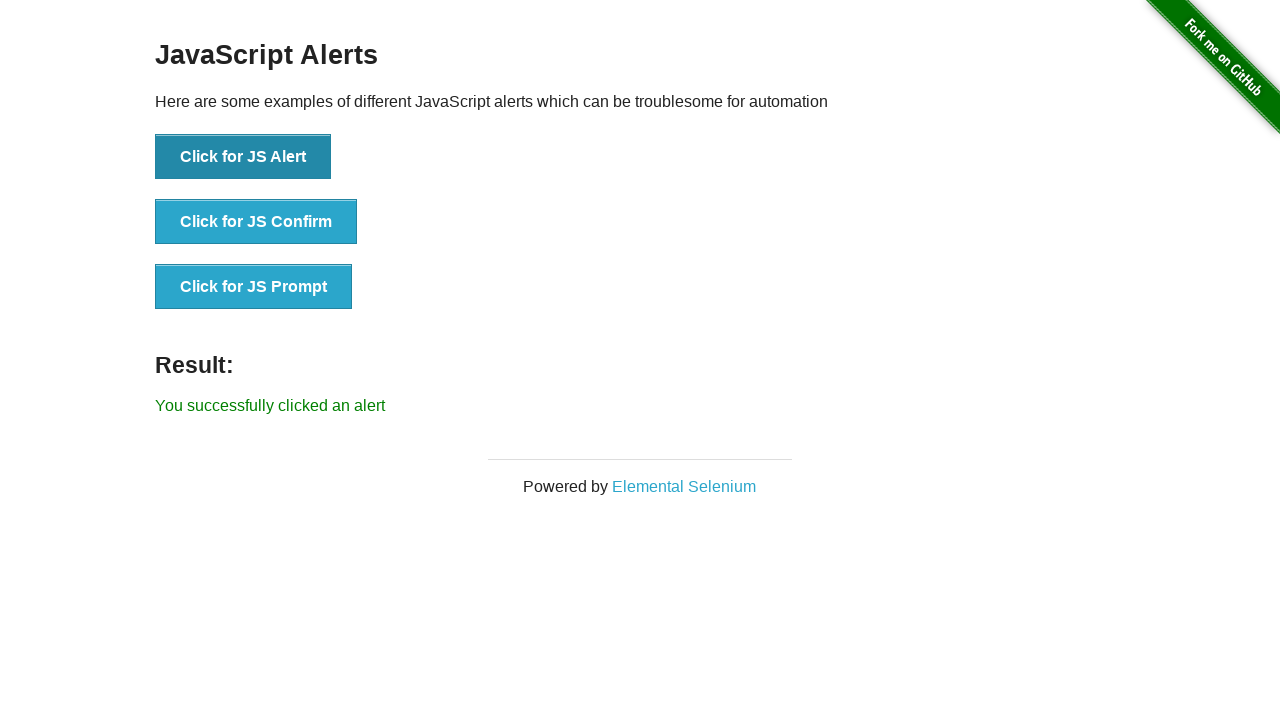

Set up one-time dialog handler to accept alert
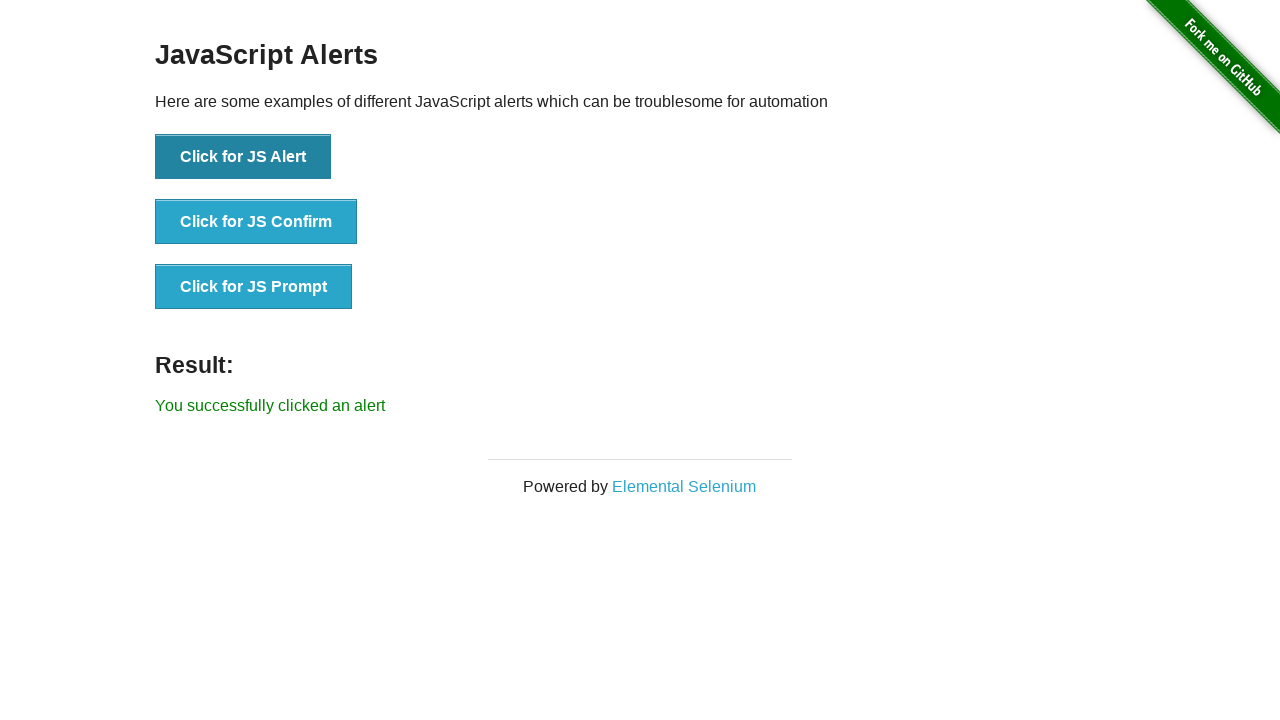

Clicked button to trigger alert with handler active at (243, 157) on xpath=//button[@onclick='jsAlert()']
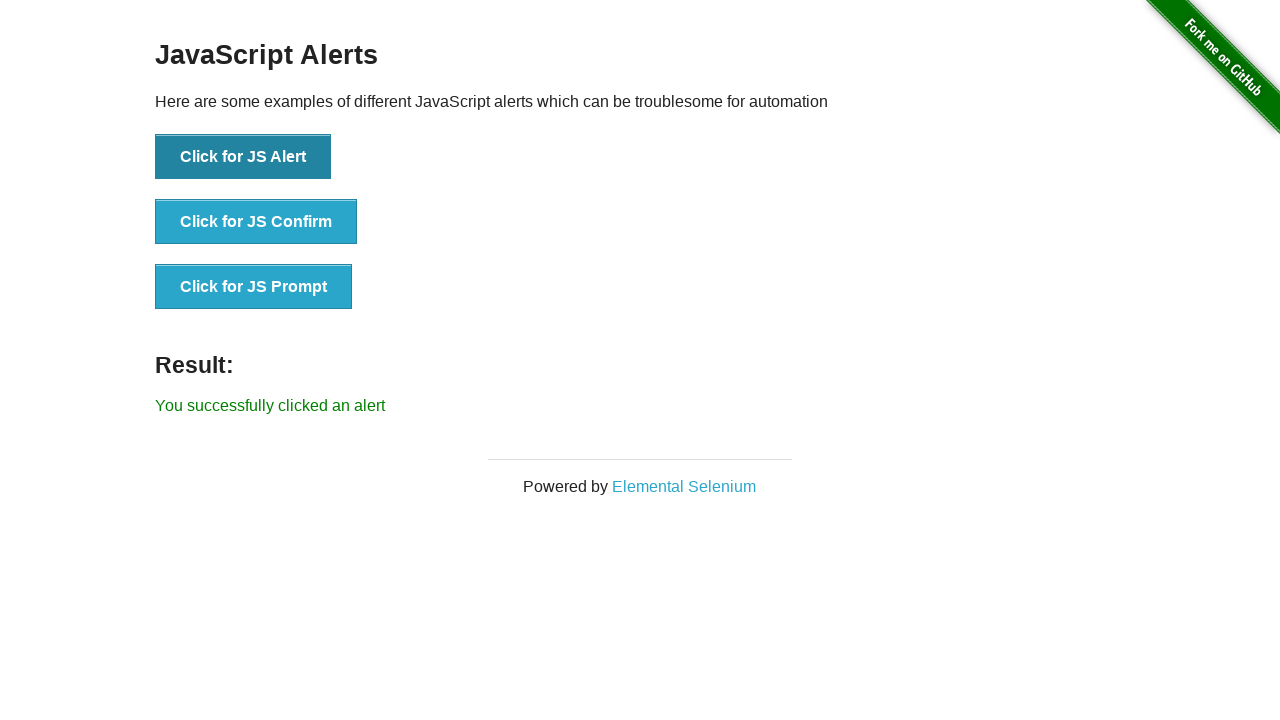

Result message element loaded
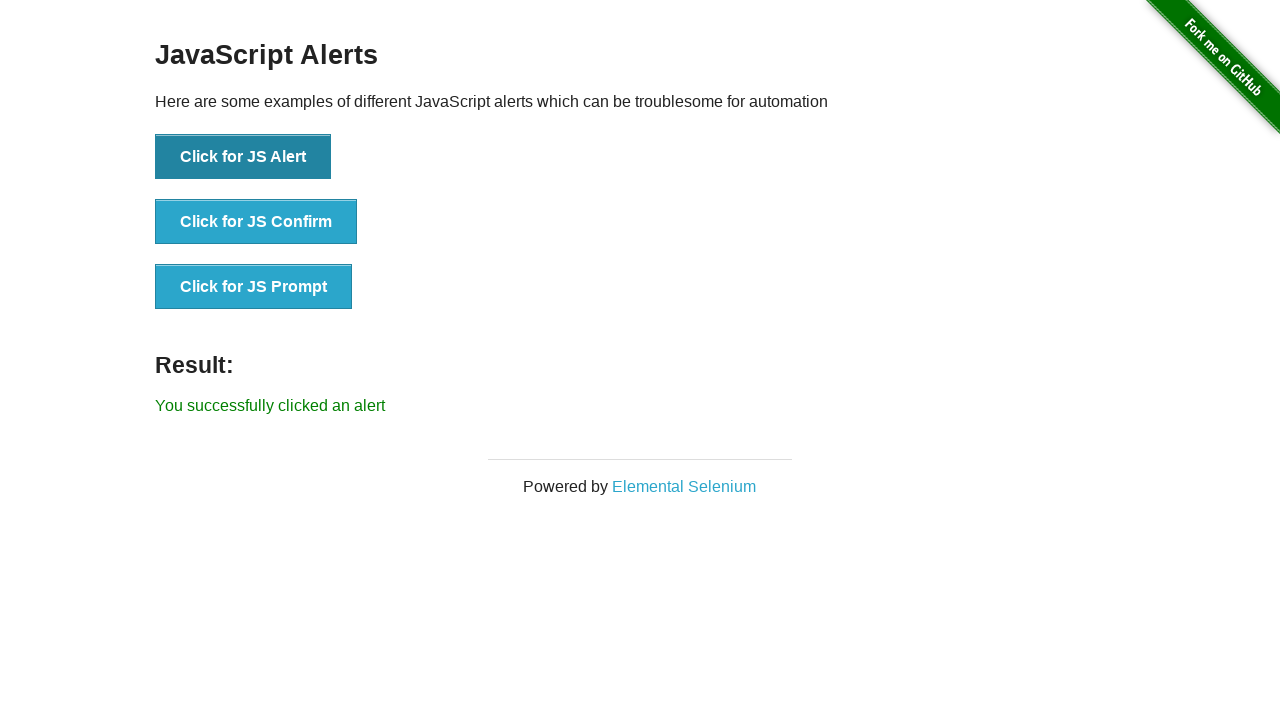

Retrieved result text: 'You successfully clicked an alert'
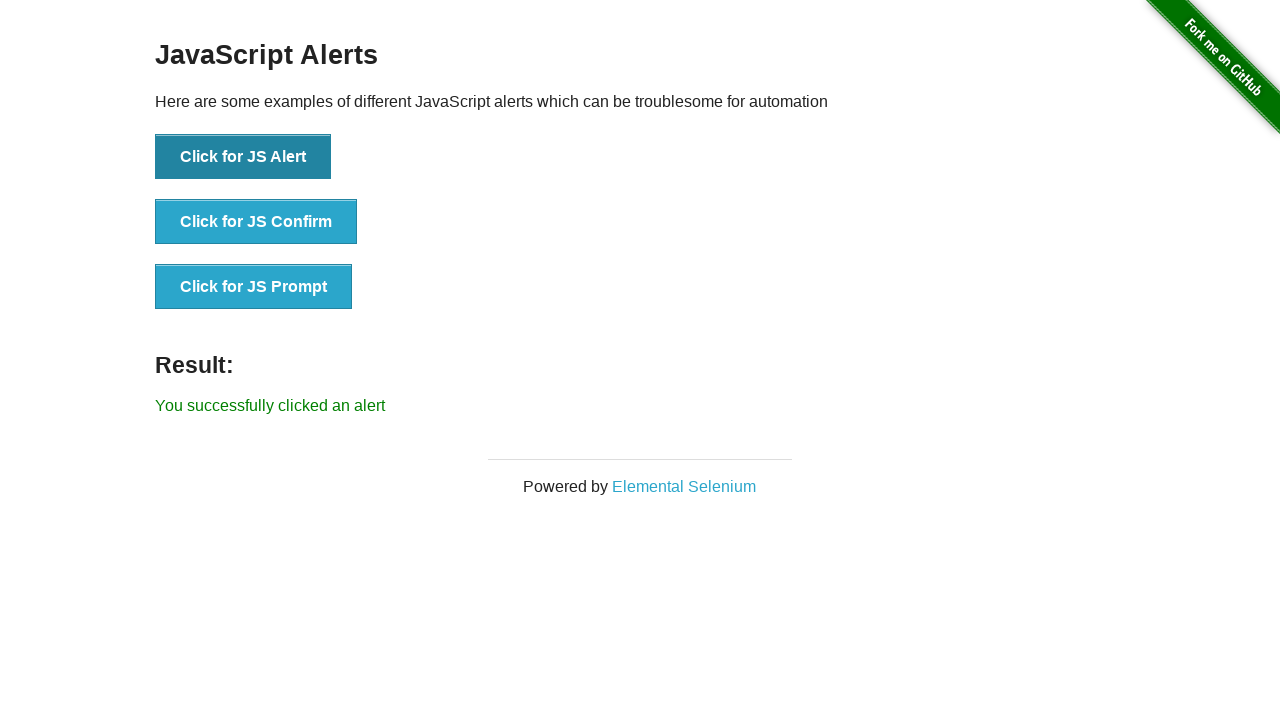

Verified result message matches expected text
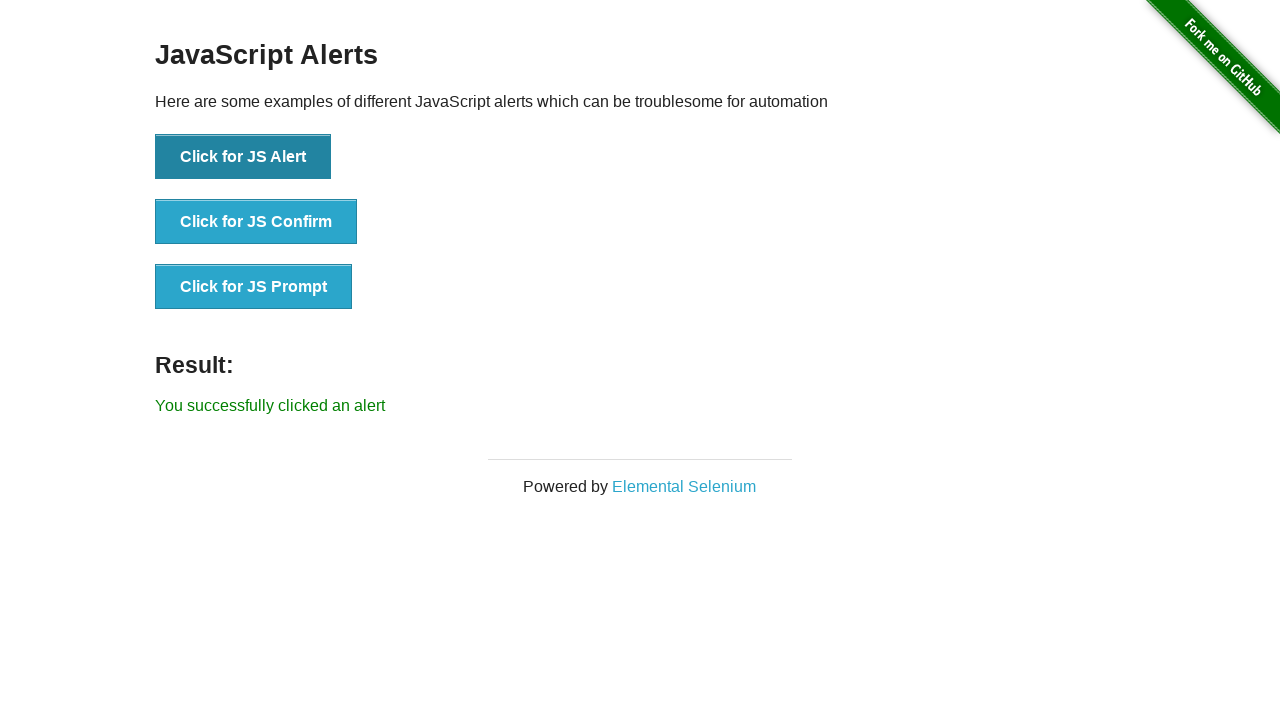

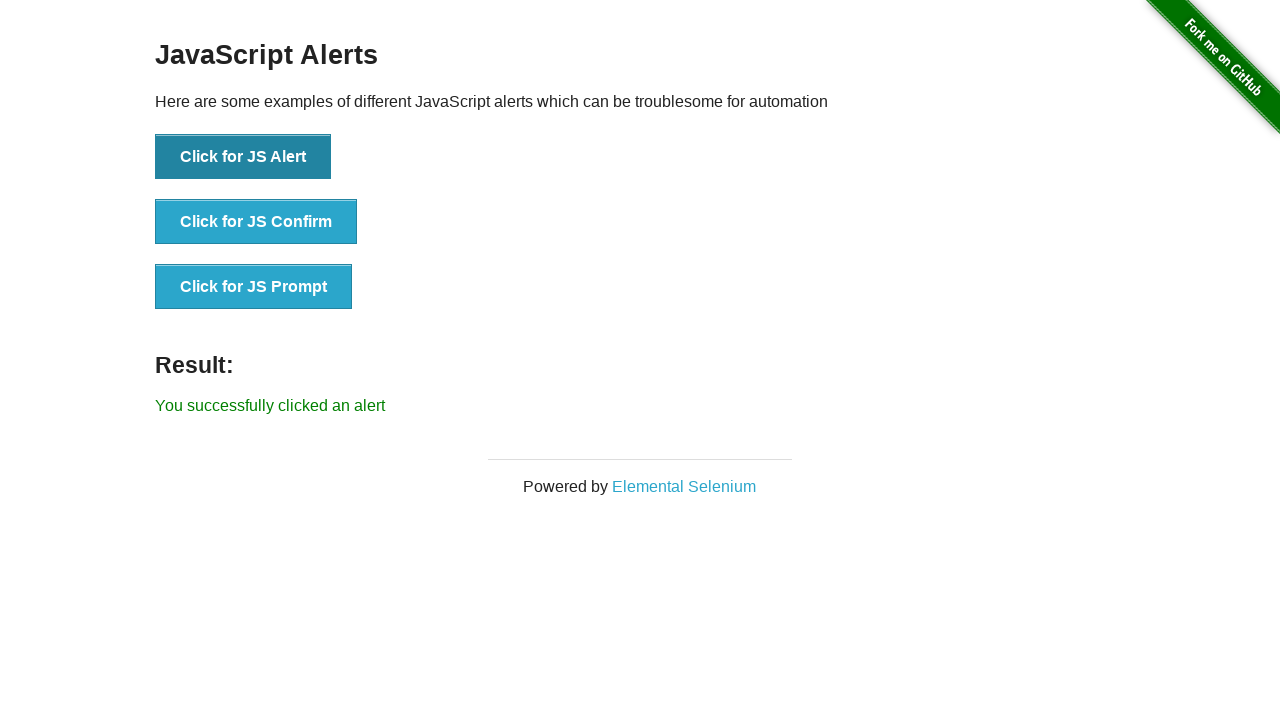